Tests various WebElement methods on a practice page by checking if a button is enabled, getting its CSS properties and attributes, clicking a "Try it" button, and verifying the button state changes.

Starting URL: https://omayo.blogspot.com/

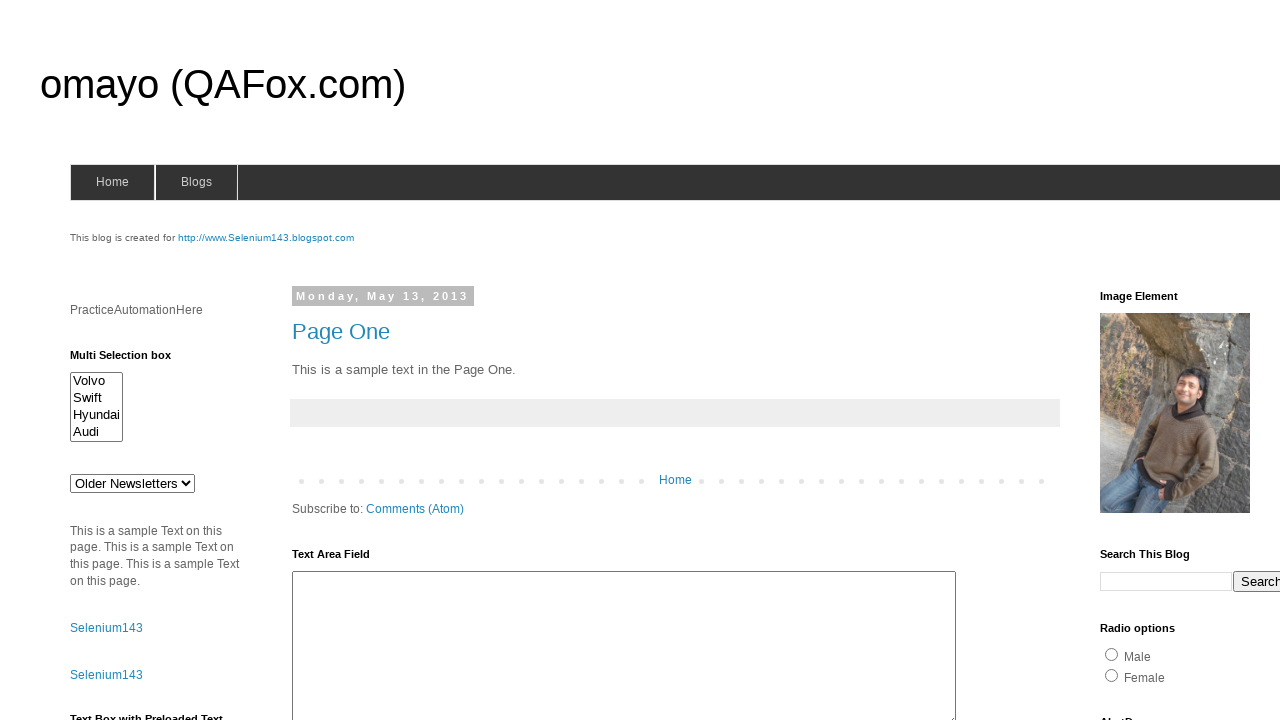

Checked if button #myBtn is enabled
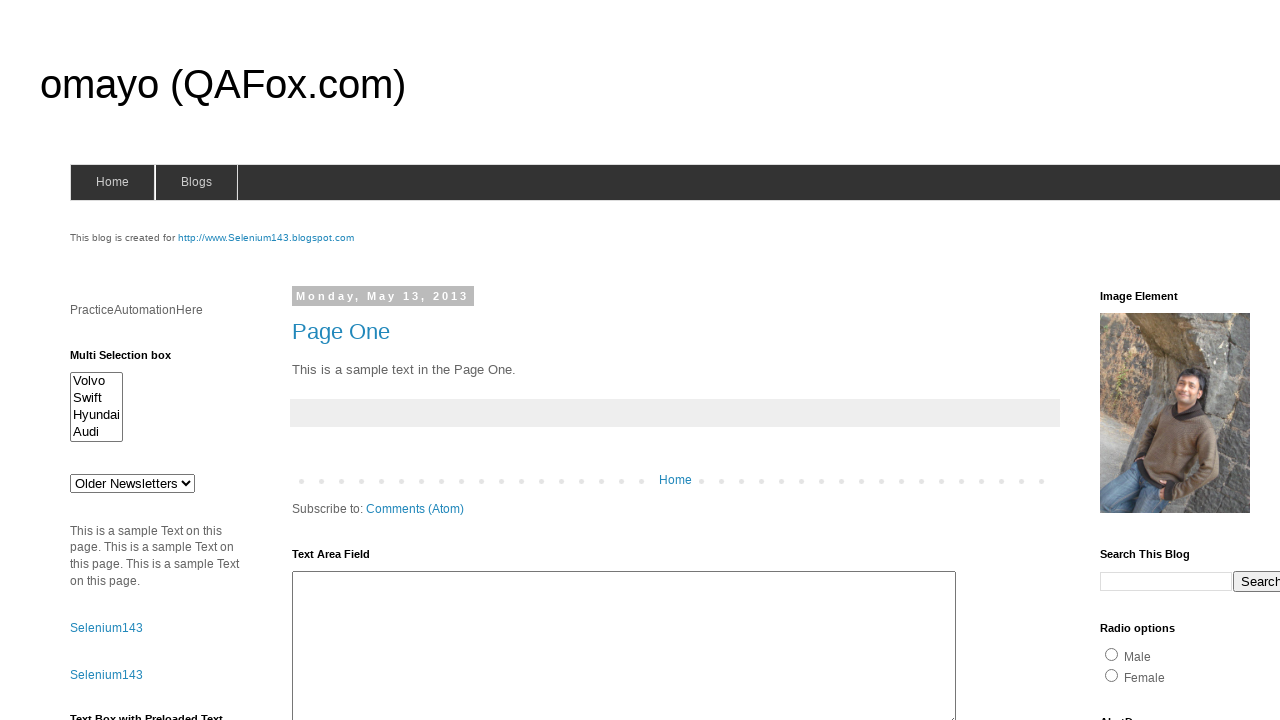

Retrieved CSS color property of button #myBtn
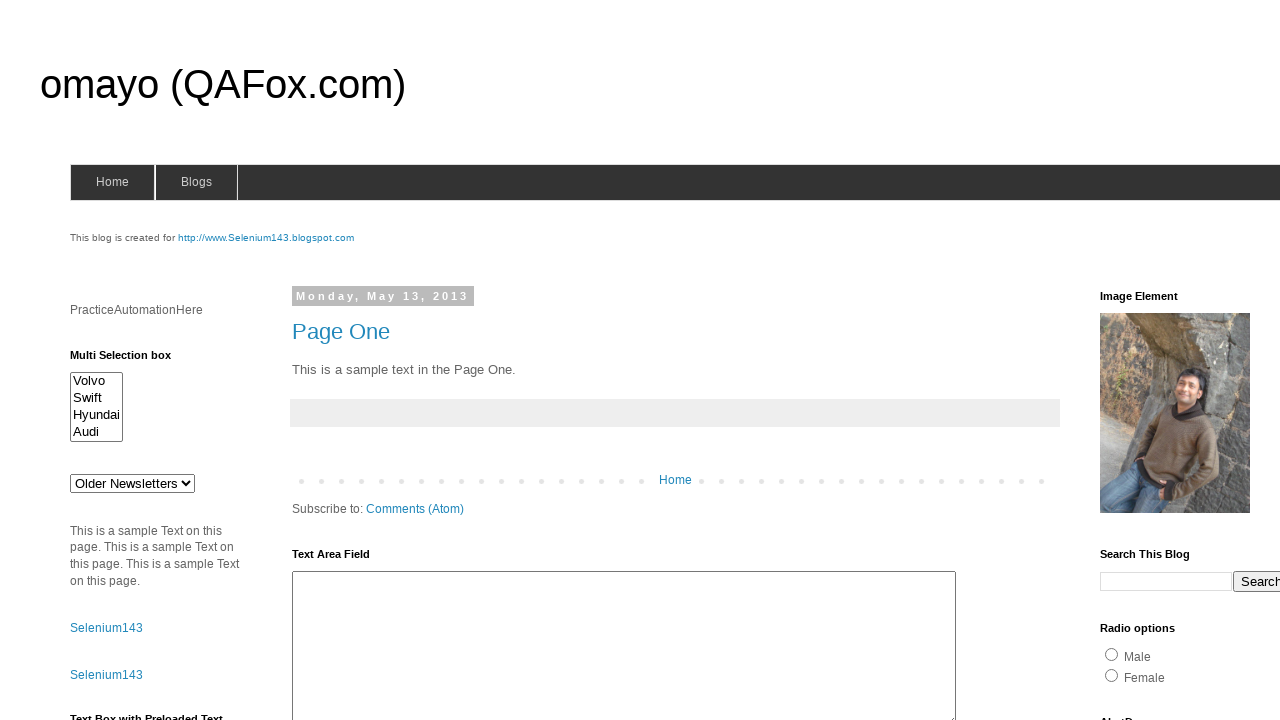

Retrieved id attribute from button #myBtn
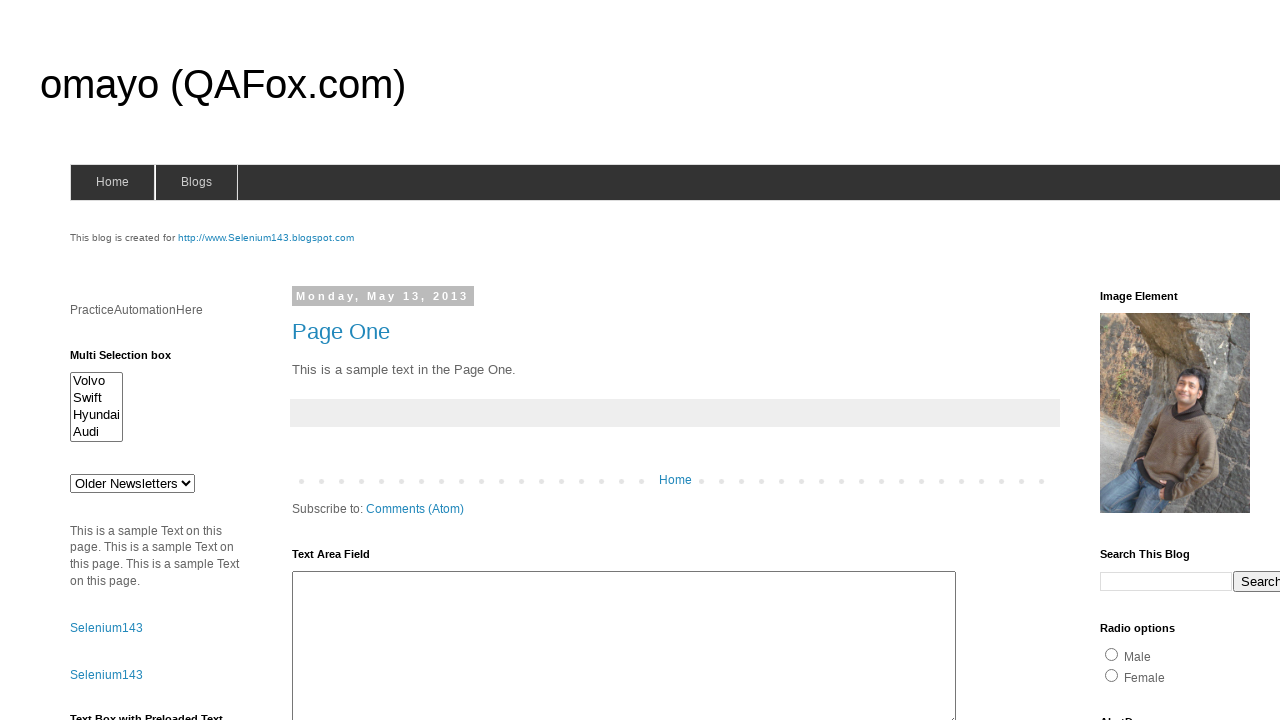

Clicked the 'Try it' button at (93, 360) on xpath=//button[text()='Try it']
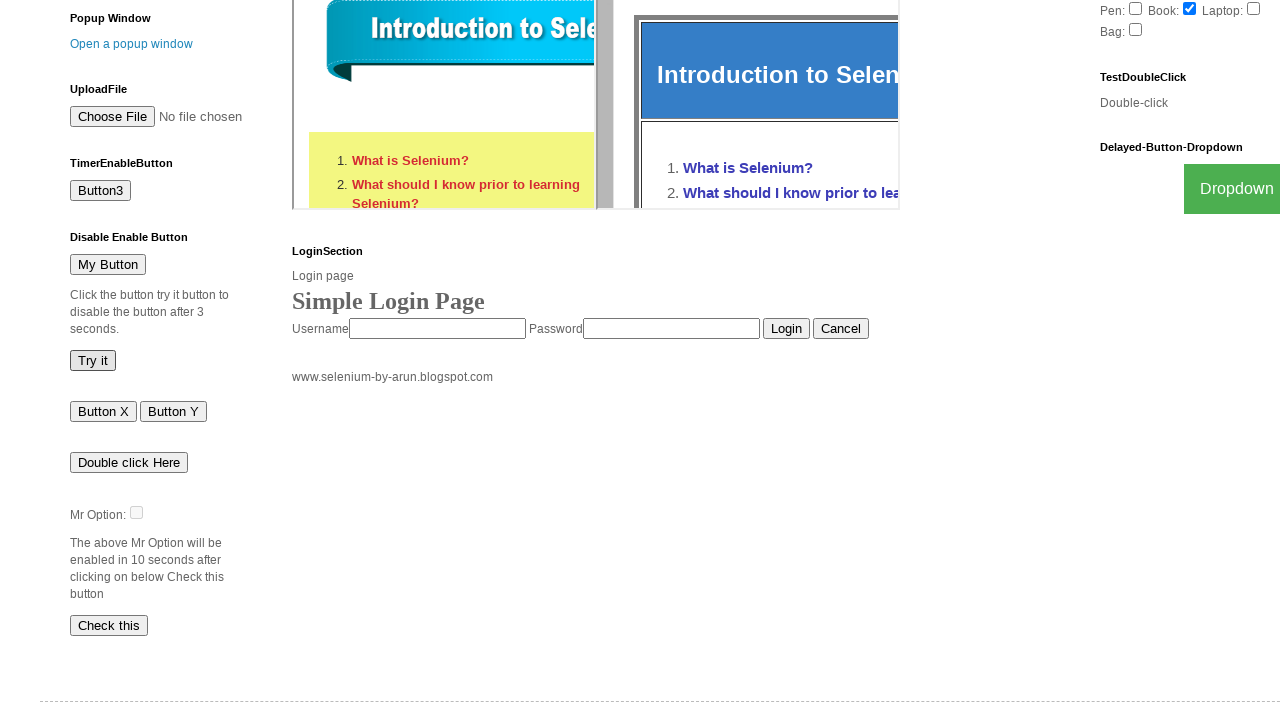

Waited 3 seconds for button state change
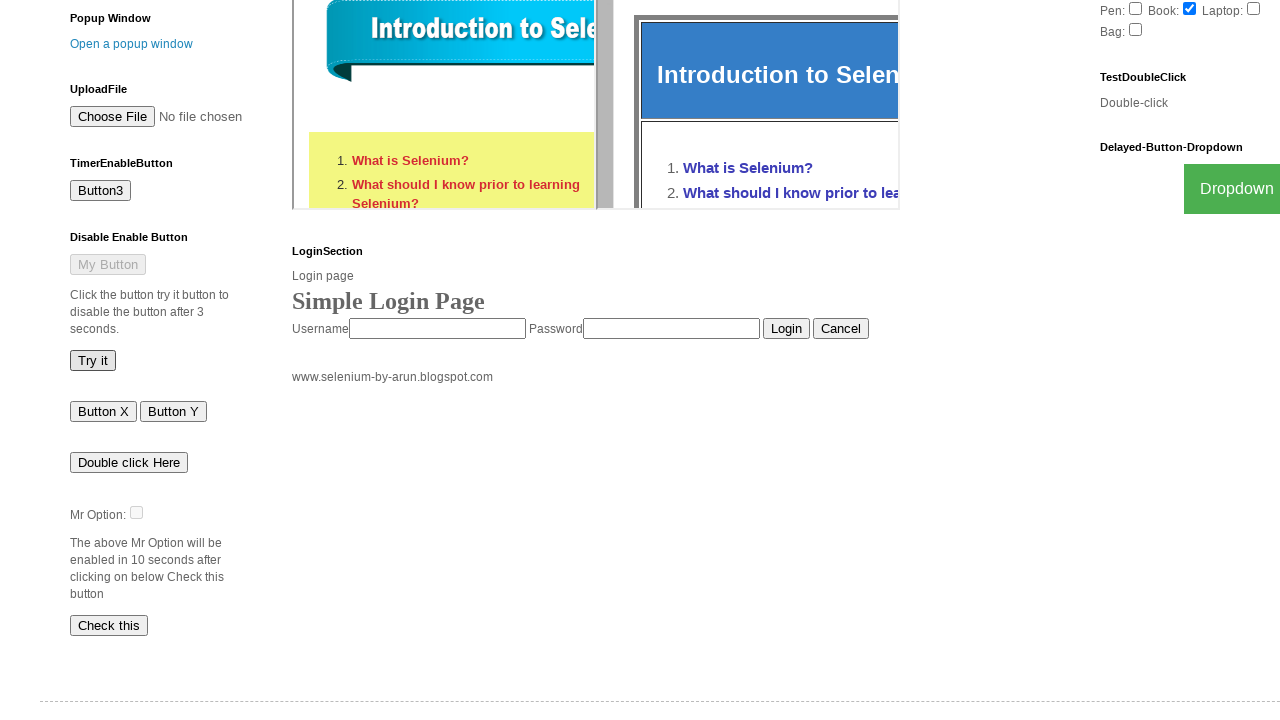

Checked if button #myBtn is enabled after clicking 'Try it'
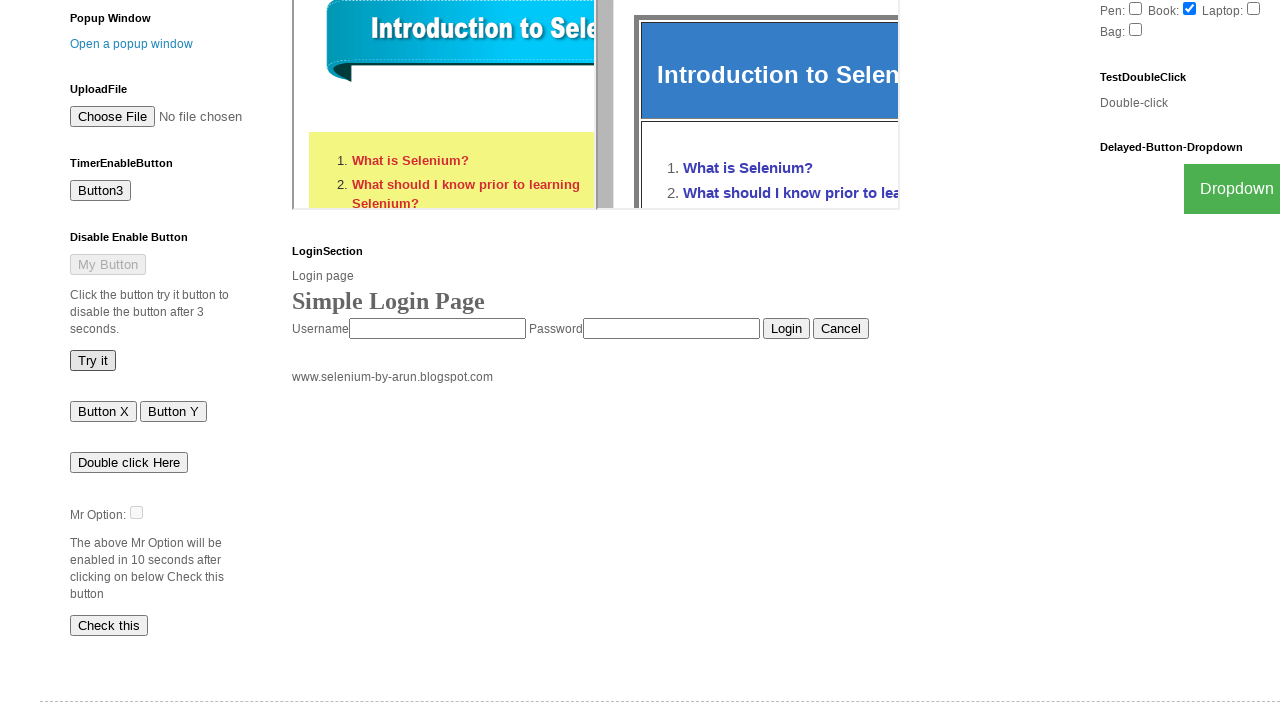

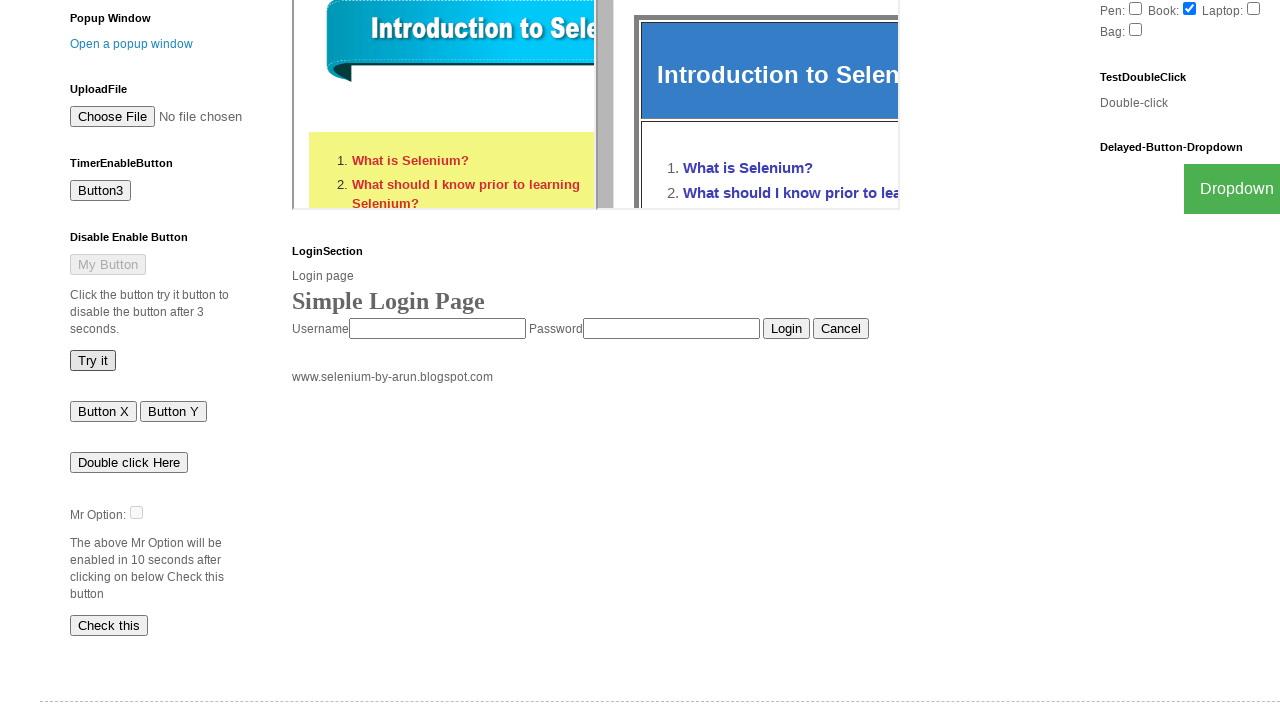